Tests interaction with JavaScript prompt alerts inside an iframe, entering text and accepting the prompt, then navigating to a new window

Starting URL: https://www.w3schools.com/js/tryit.asp?filename=tryjs_prompt

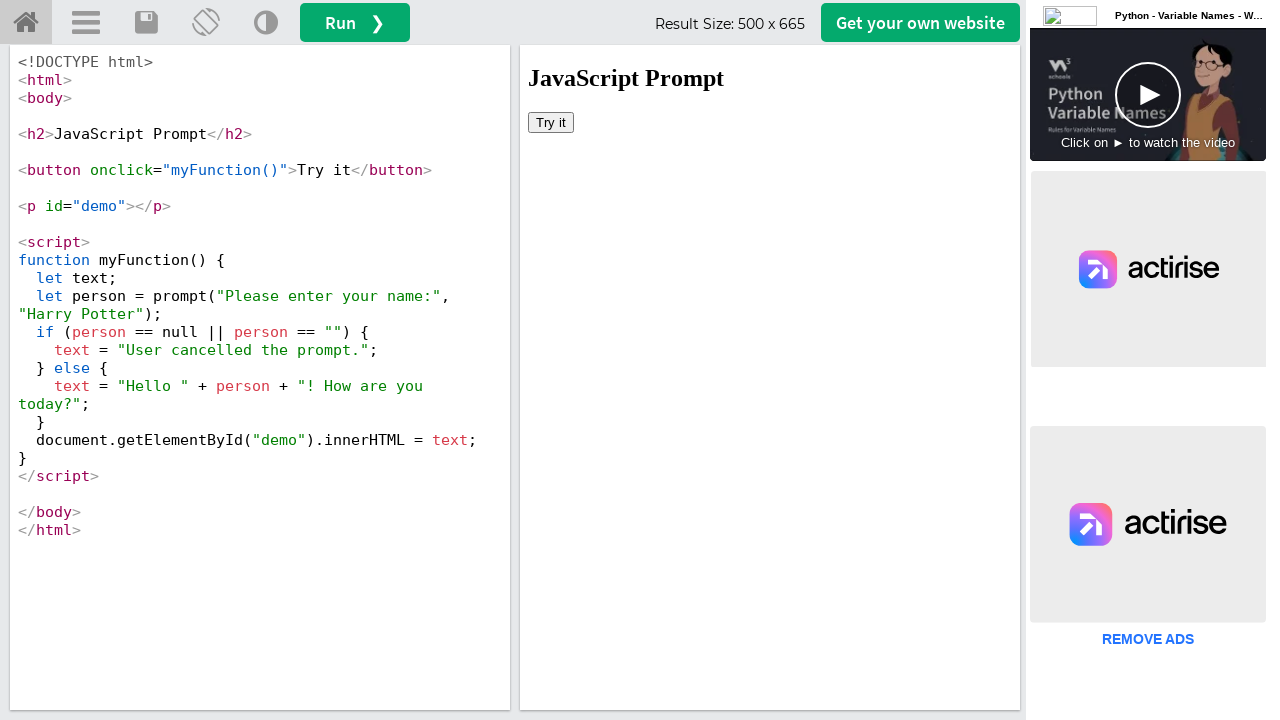

Switched to iframe containing Try it button
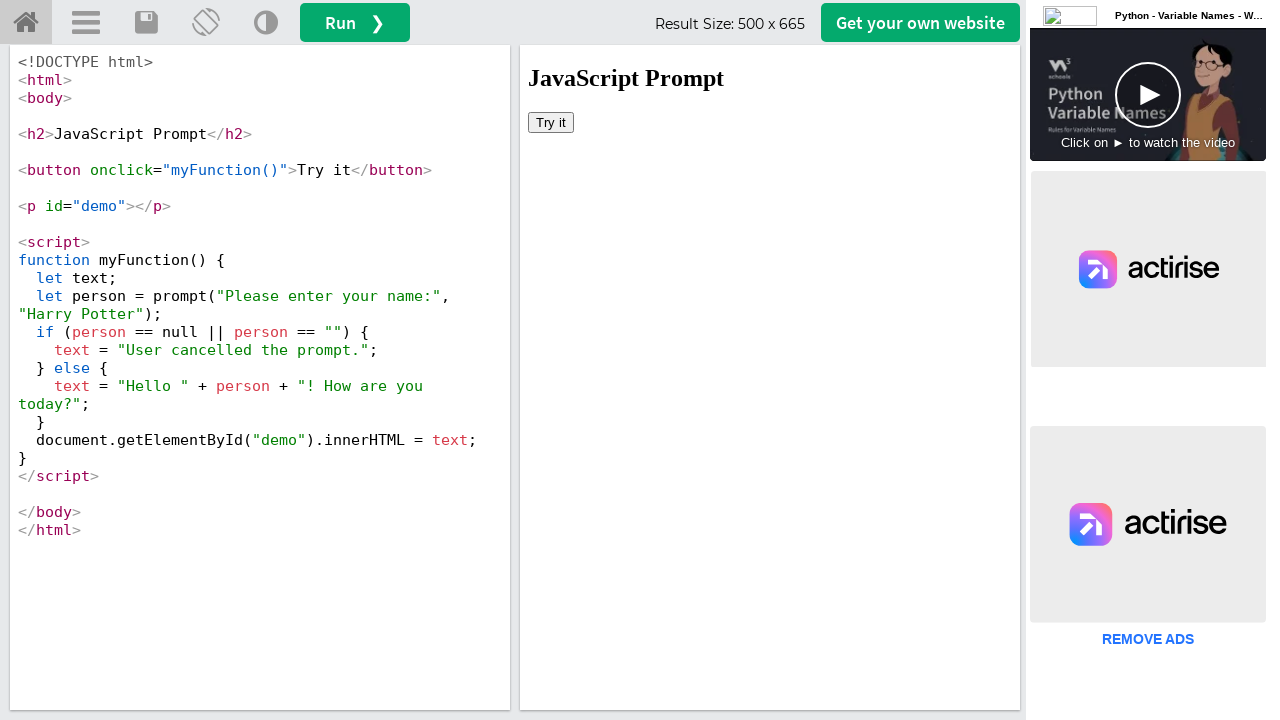

Clicked Try it button in iframe at (551, 122) on xpath=//button[text()='Try it']
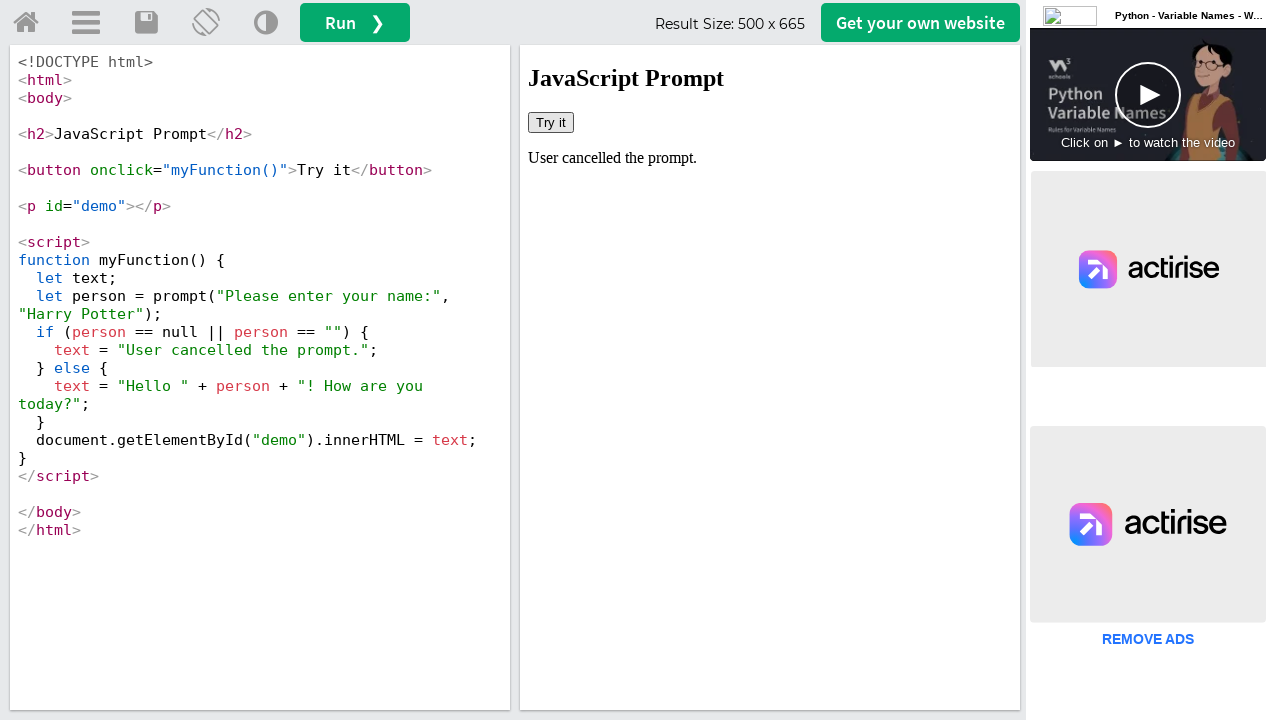

Set up dialog handler to accept prompt with text 'shan'
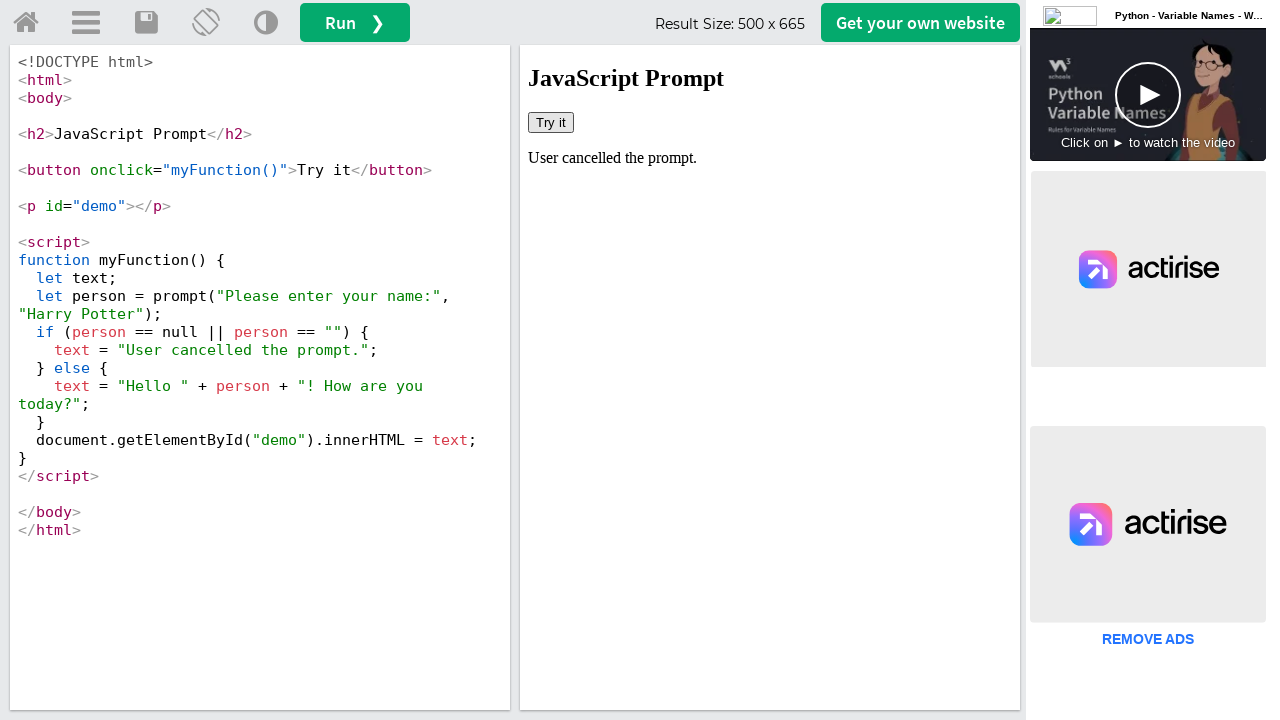

Clicked home button at (26, 23) on xpath=//*[@id='tryhome']
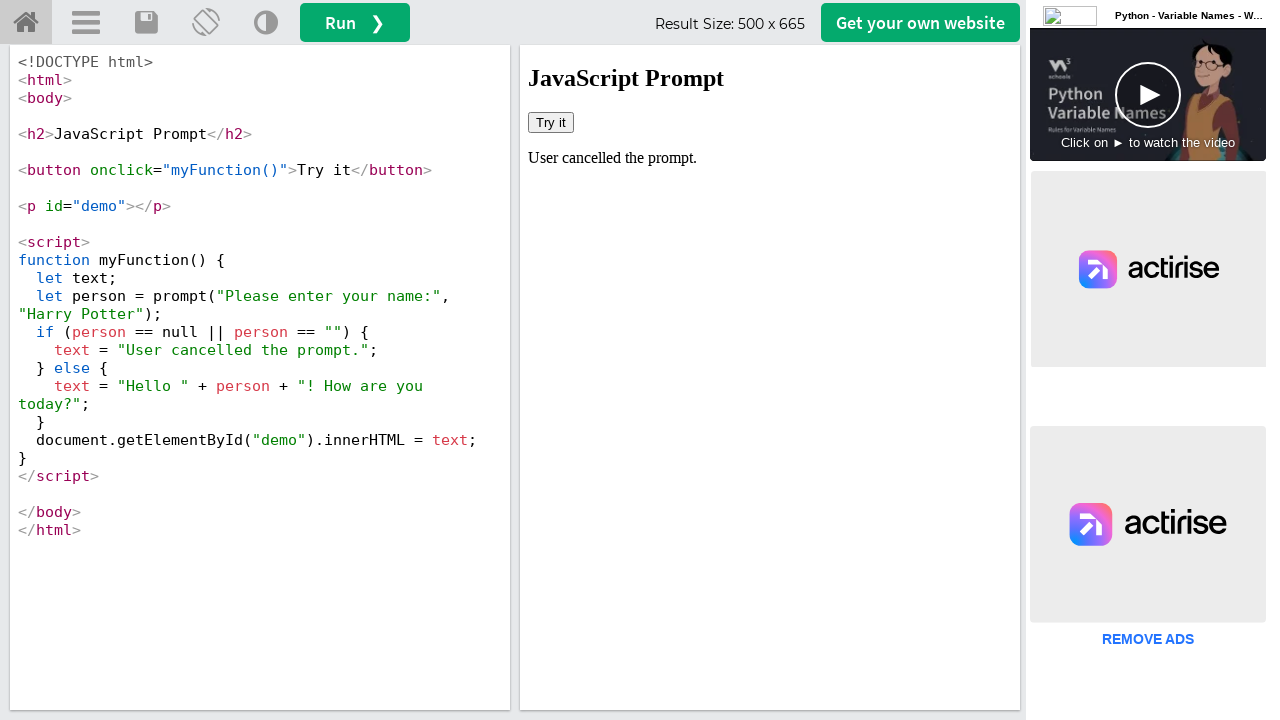

Clicked home button and new page opened at (26, 23) on xpath=//*[@id='tryhome']
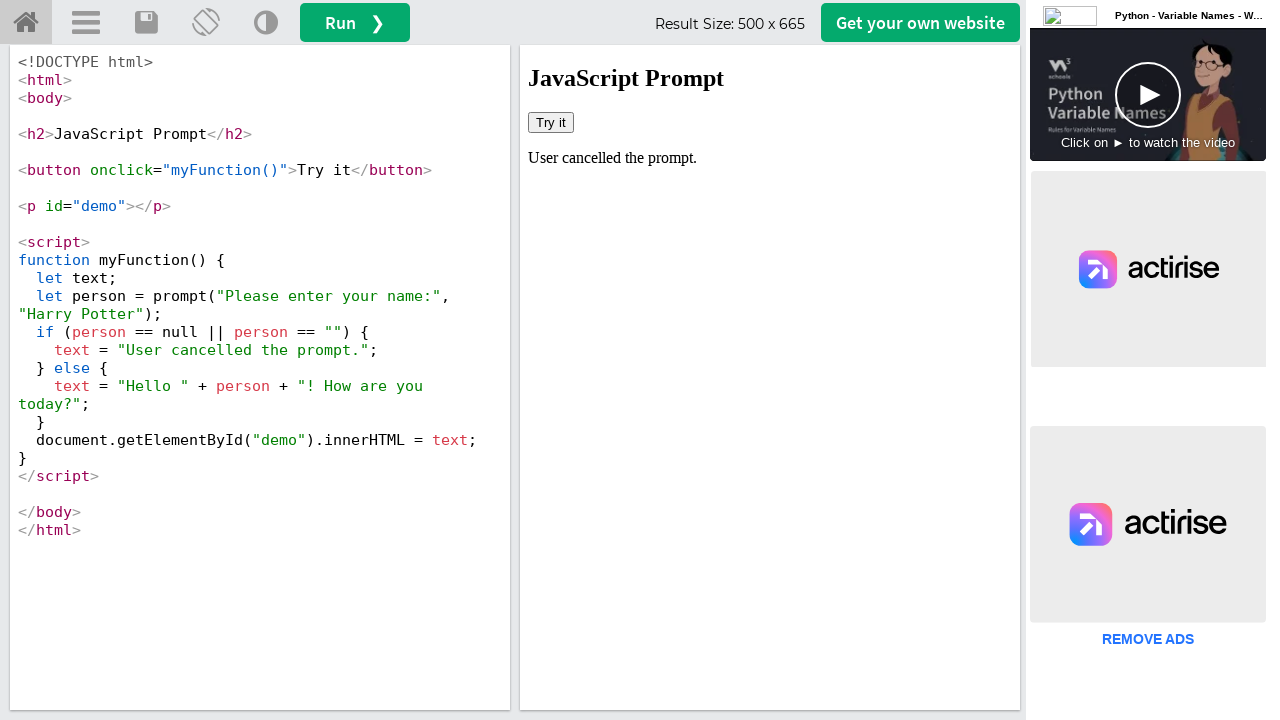

Captured new page object
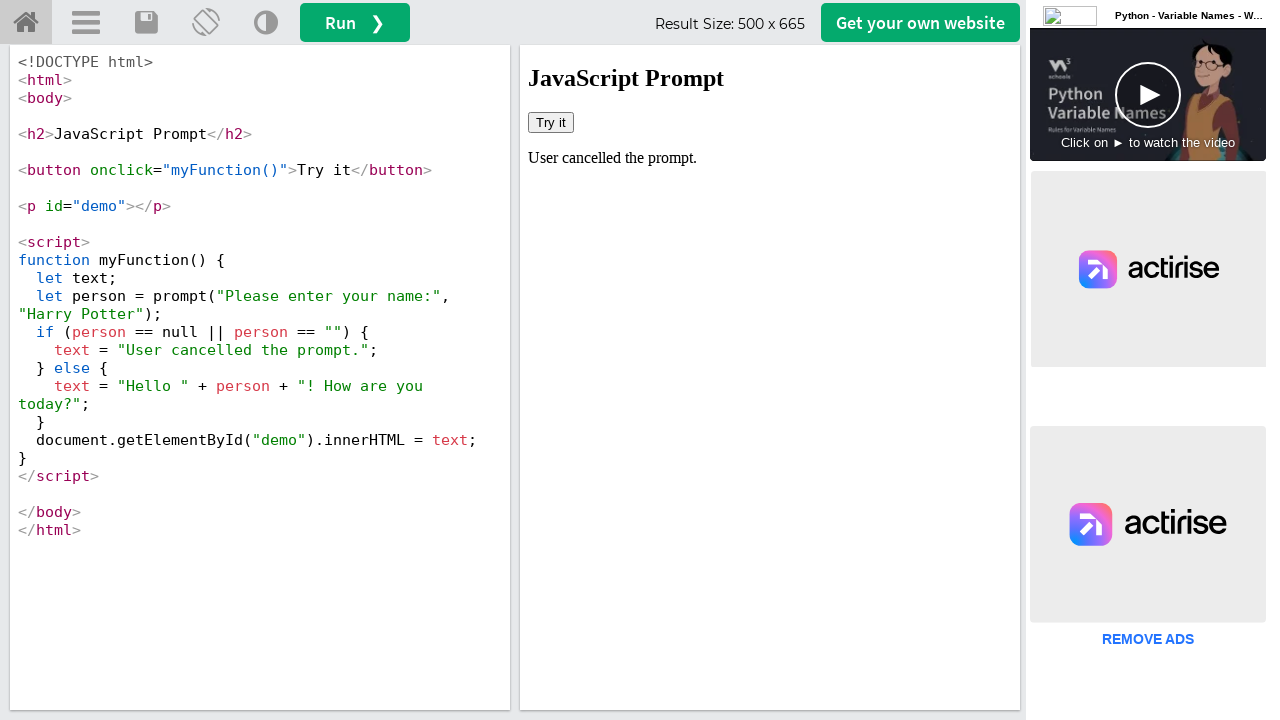

Retrieved title from new page: W3Schools Online Web Tutorials
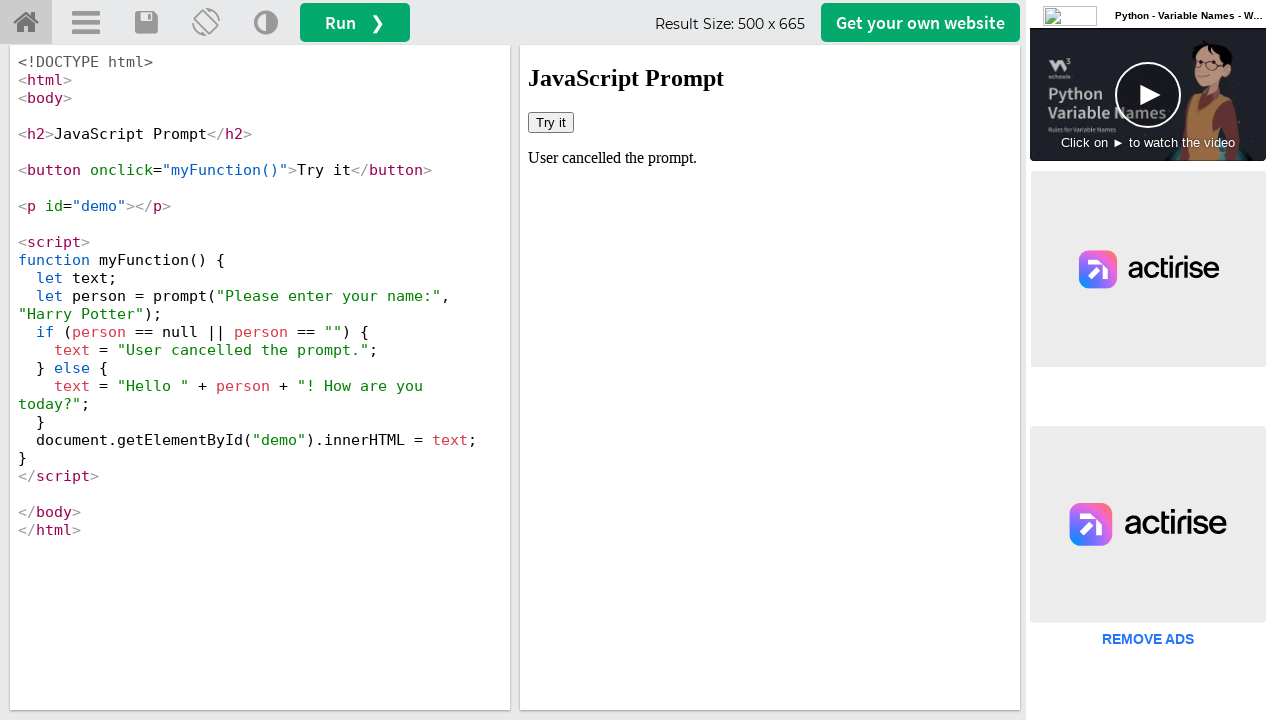

Retrieved URL from new page: https://www.w3schools.com/
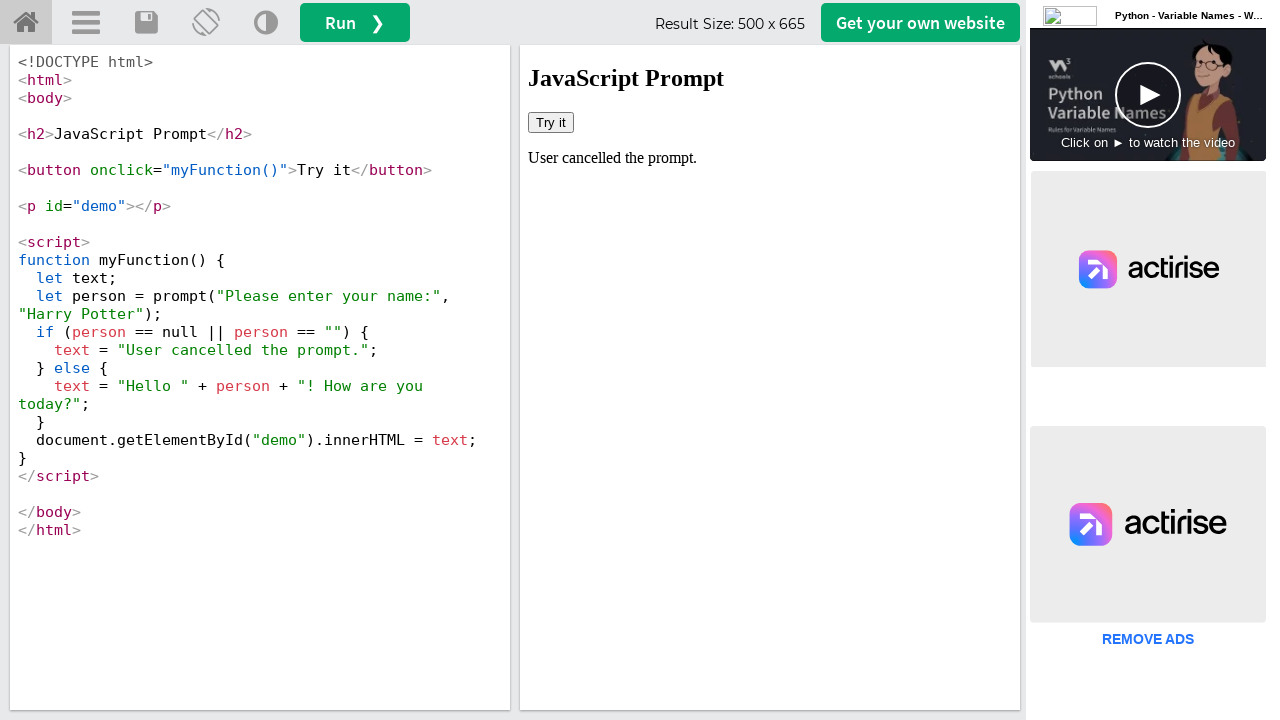

Retrieved title from original page: W3Schools Tryit Editor
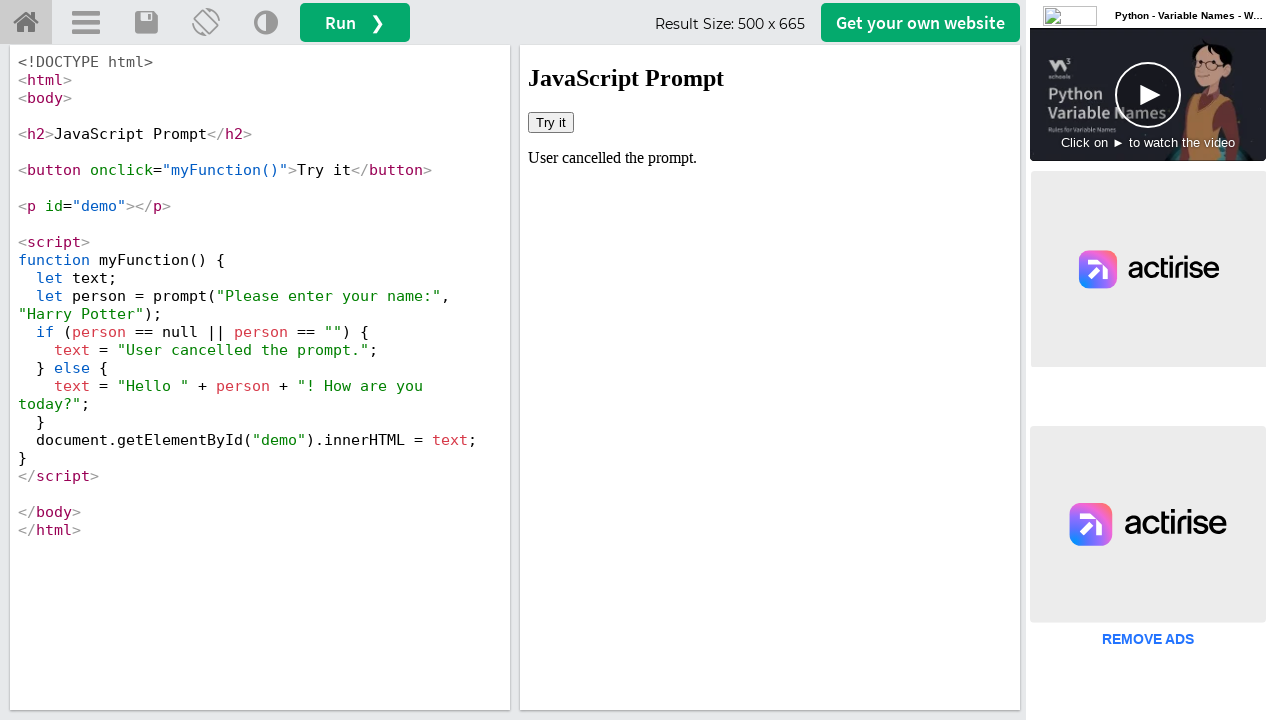

Retrieved URL from original page: https://www.w3schools.com/js/tryit.asp?filename=tryjs_prompt
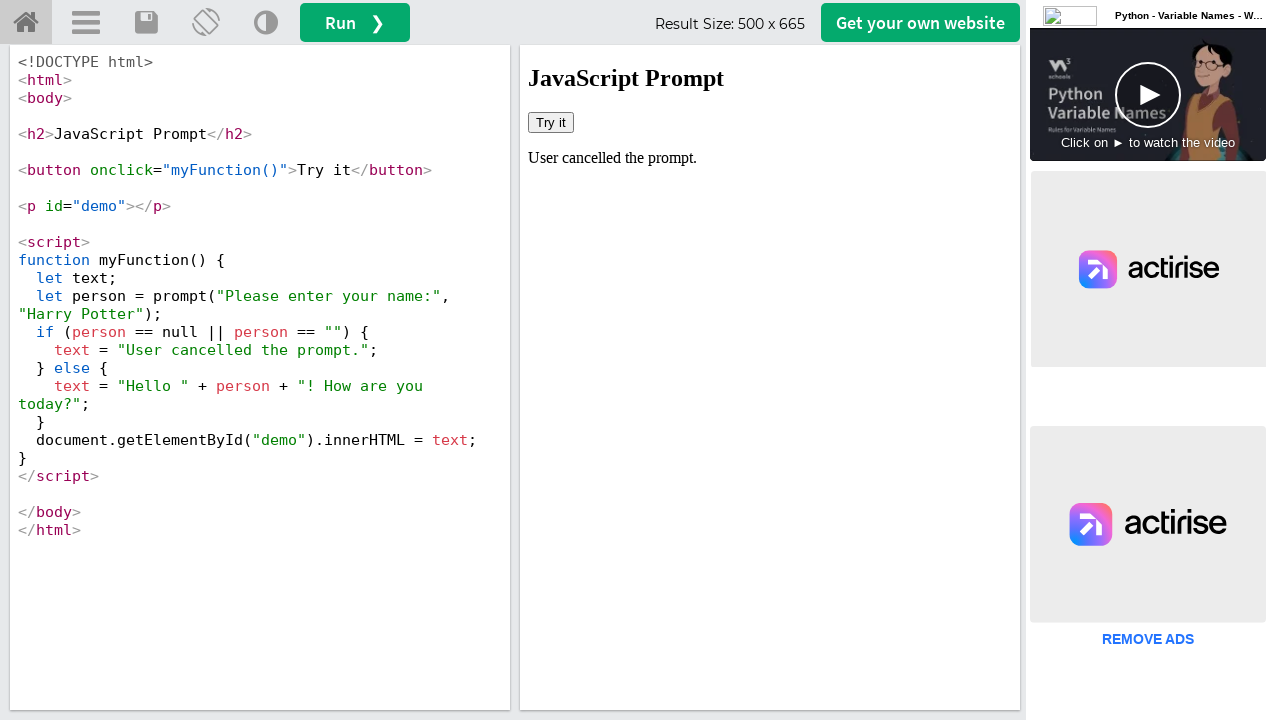

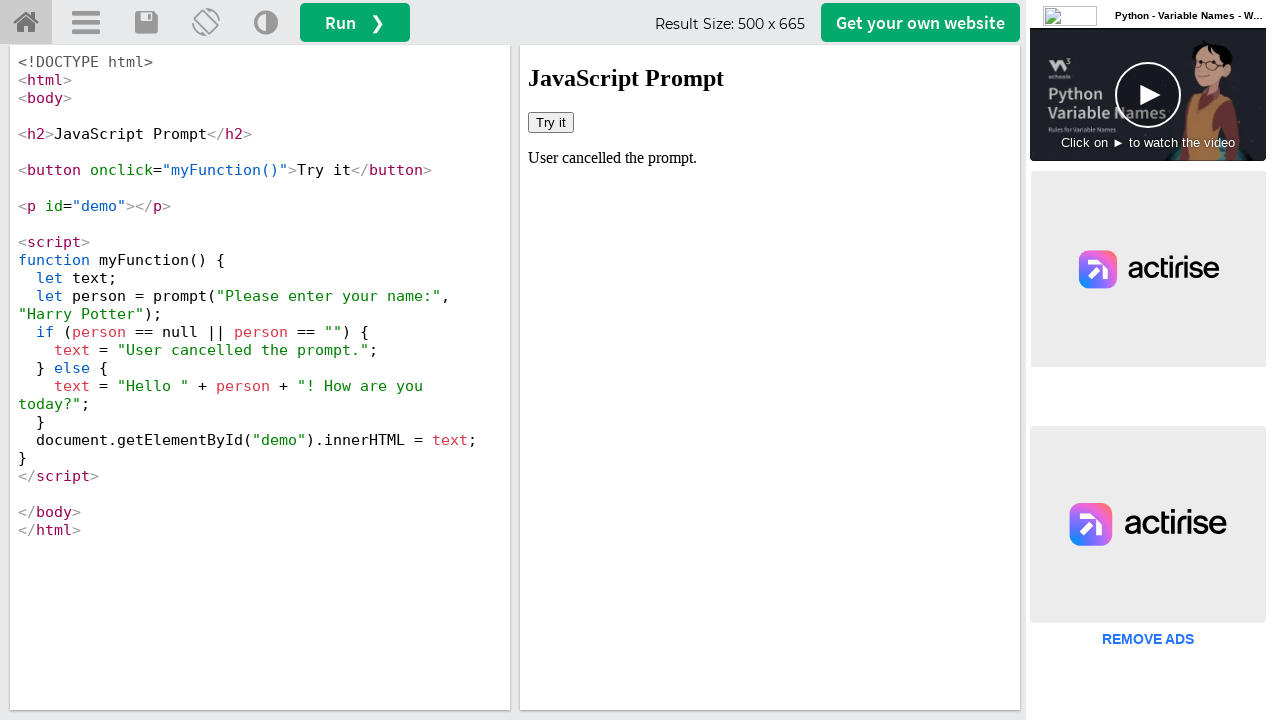